Navigates to a demo table page and verifies that table data is accessible by locating all table cells

Starting URL: http://automationbykrishna.com/

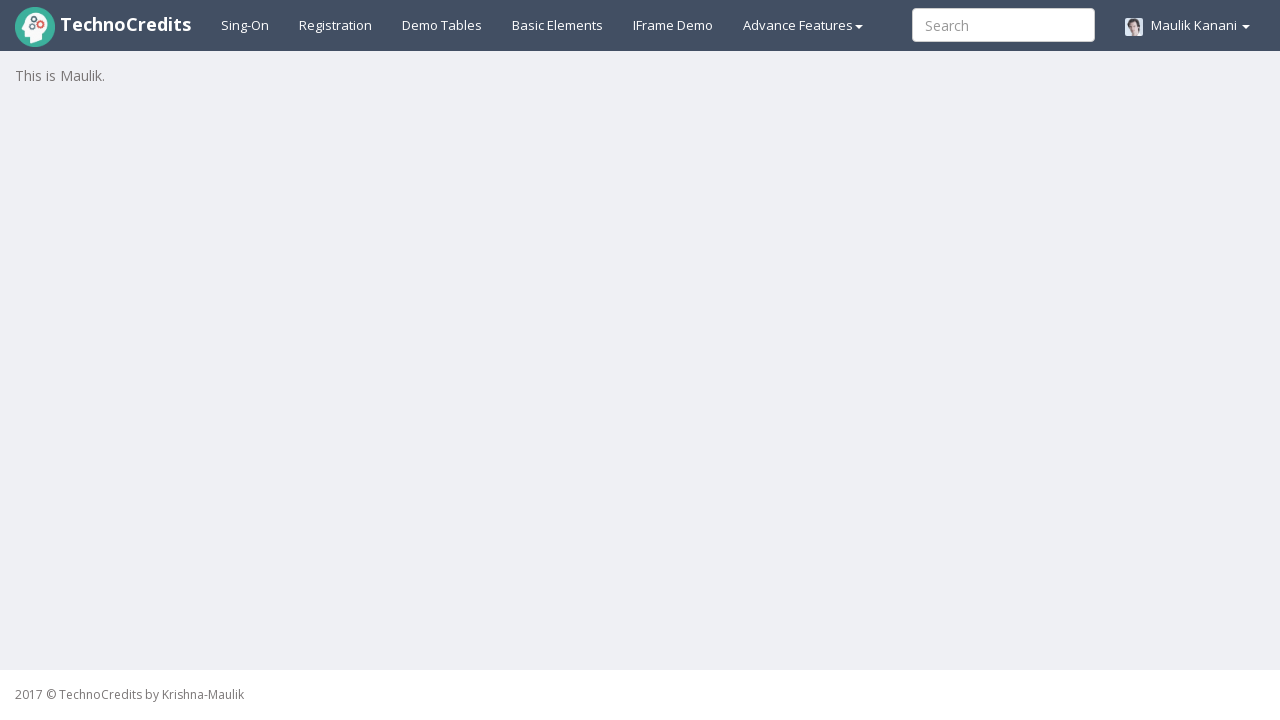

Clicked on the demo table link at (442, 25) on a#demotable
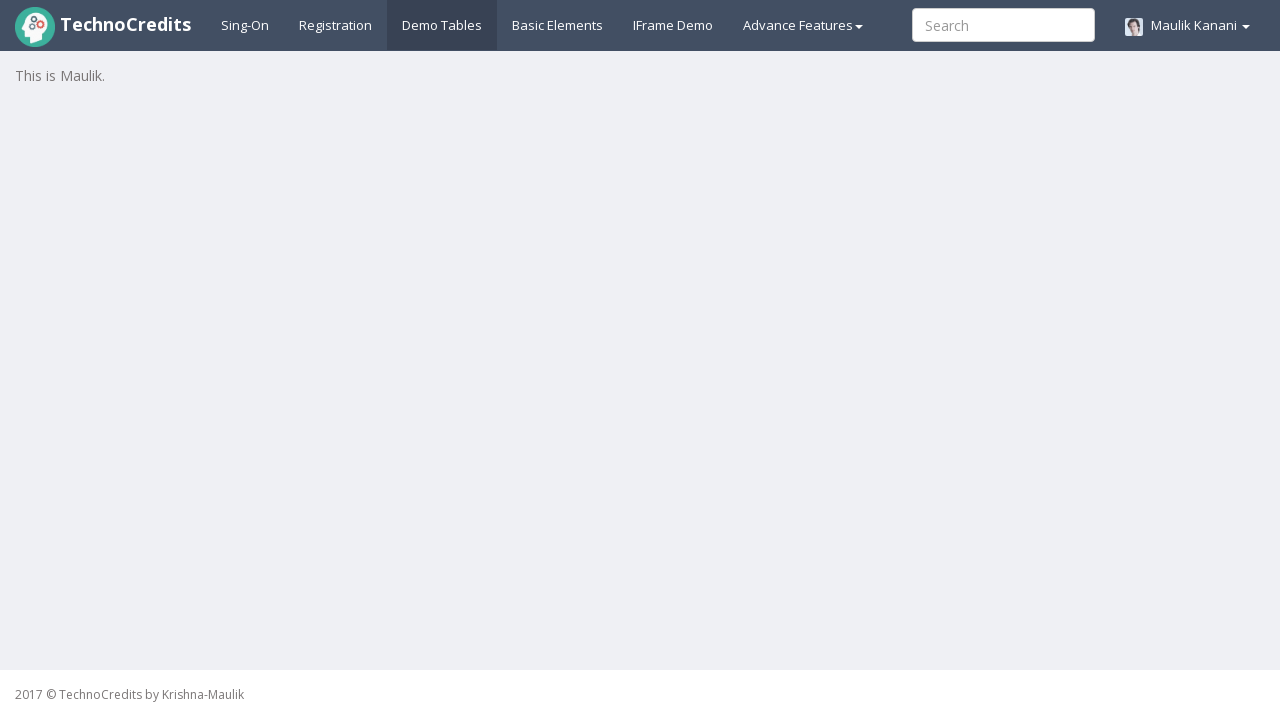

Table with id 'table1' became visible
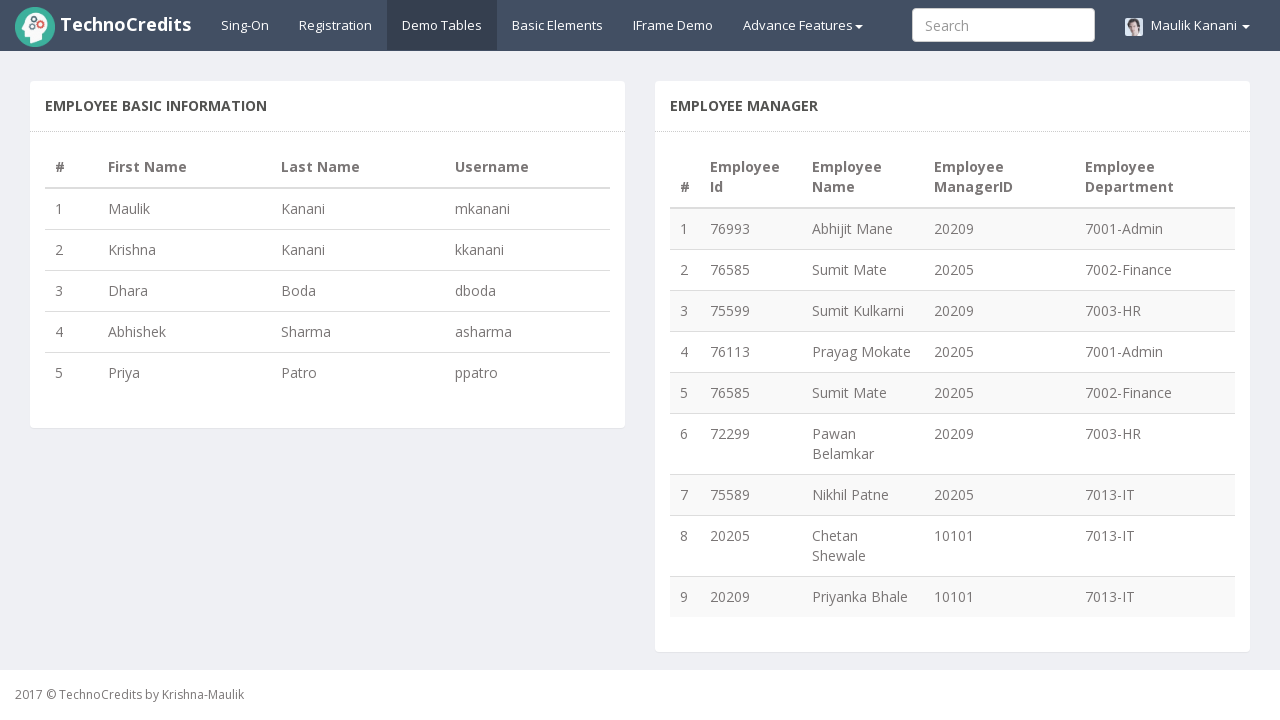

Located all table cells in table#table1 tbody - table data is accessible
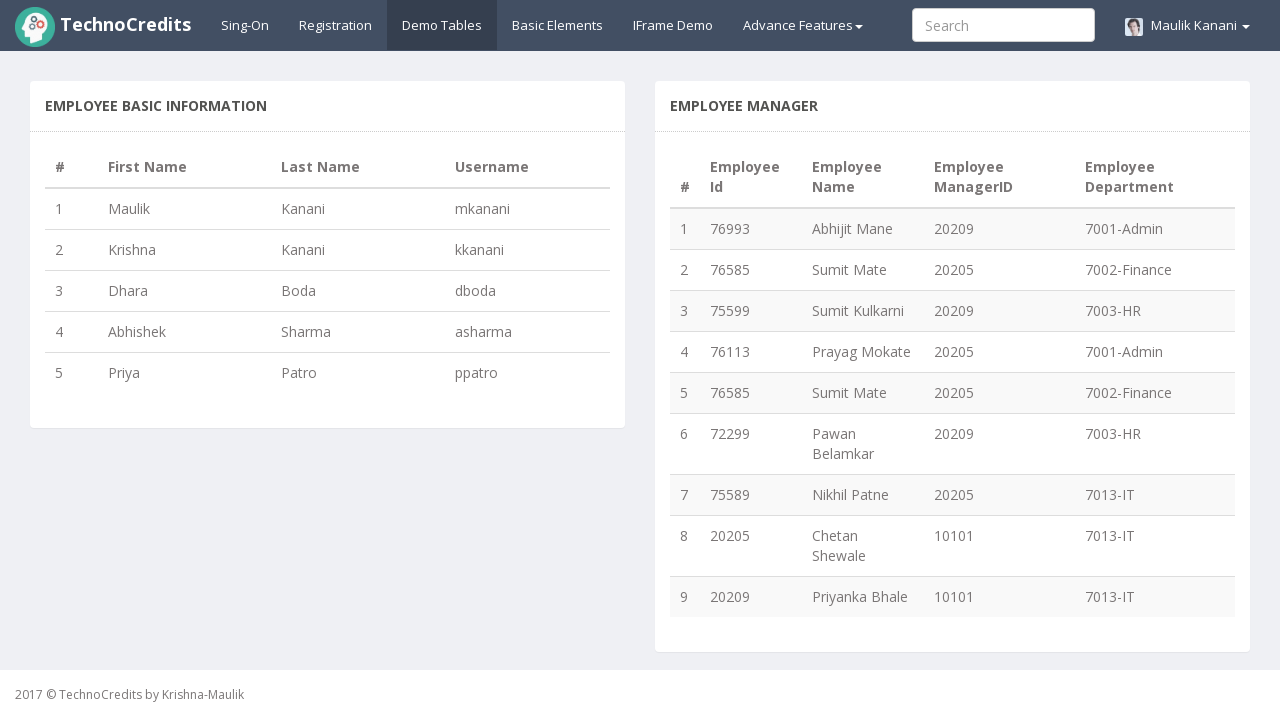

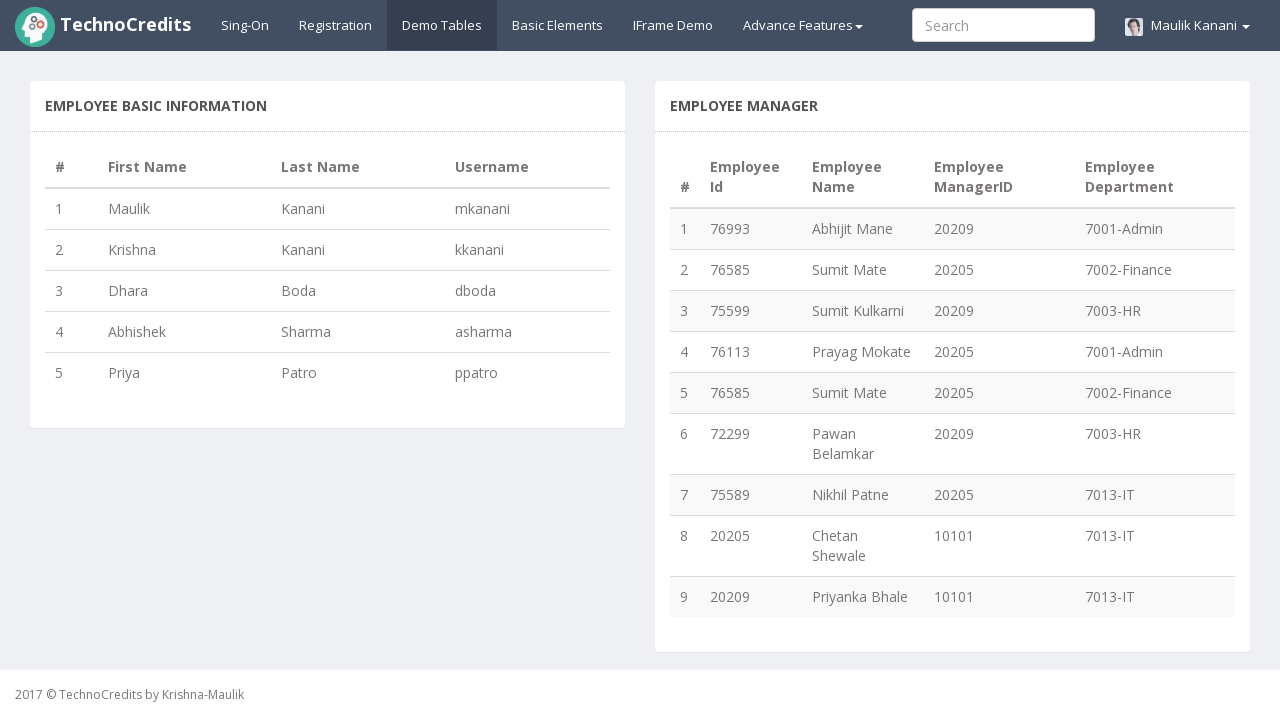